Tests explicit wait functionality by clicking a start button and waiting for dynamically loaded "Hello World!" text to appear and verifying its content.

Starting URL: https://the-internet.herokuapp.com/dynamic_loading/1

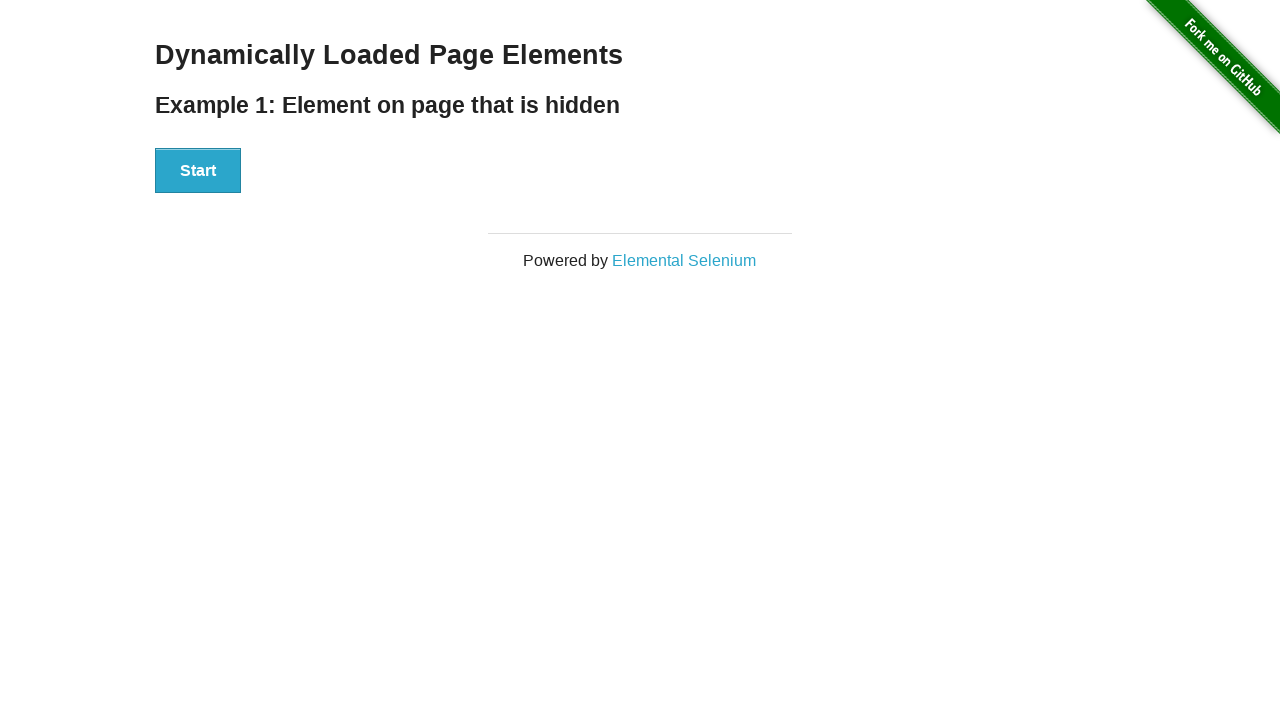

Clicked start button to trigger dynamic loading at (198, 171) on #start button
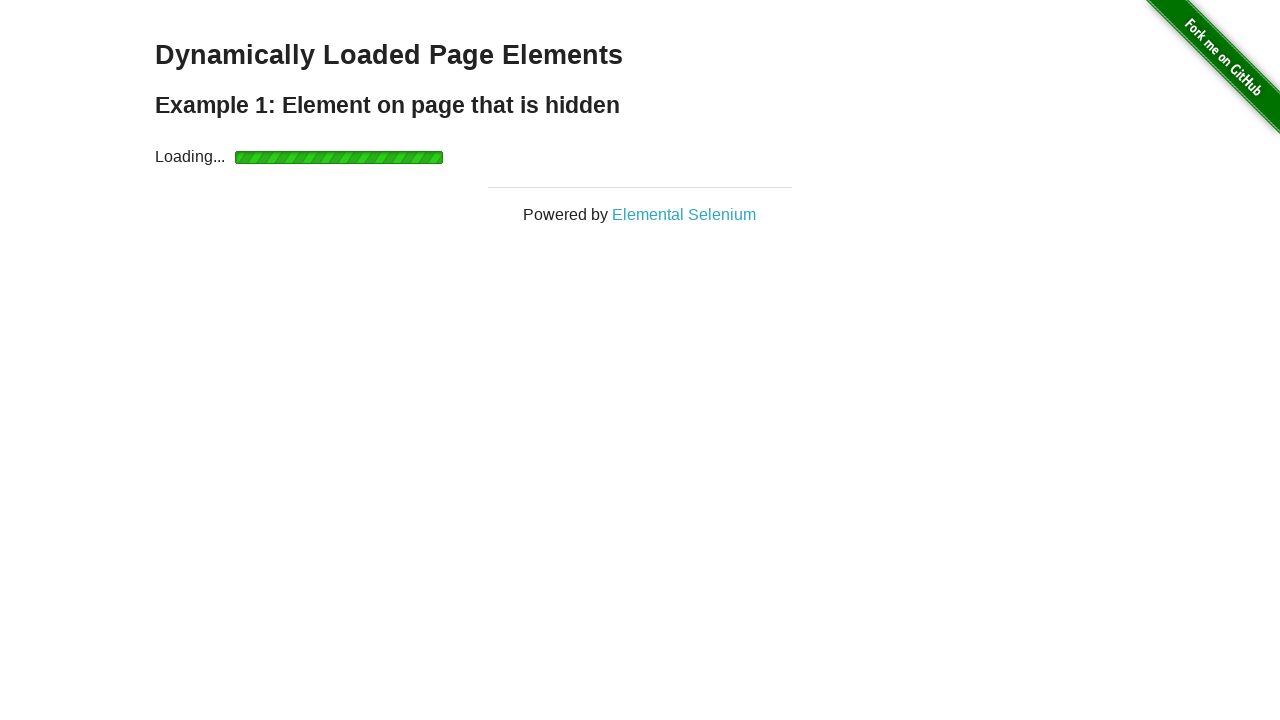

Waited for 'Hello World!' text to appear (explicit wait completed)
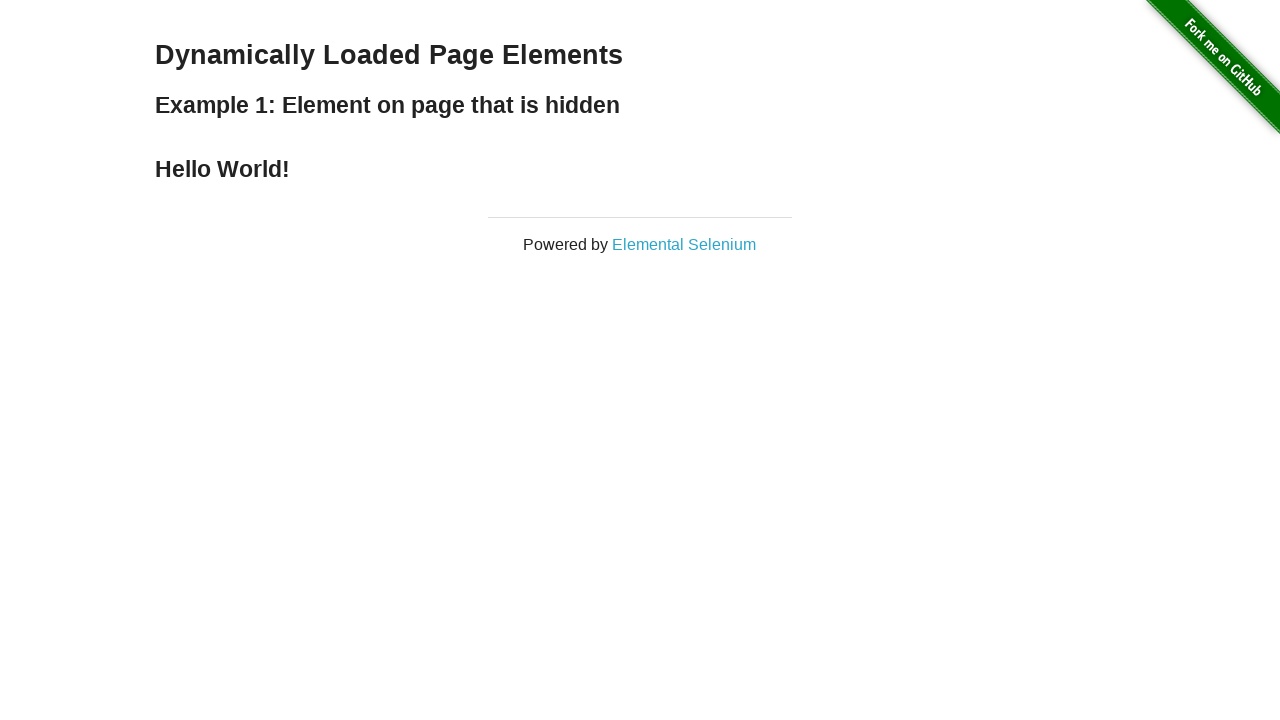

Retrieved text content from dynamically loaded element
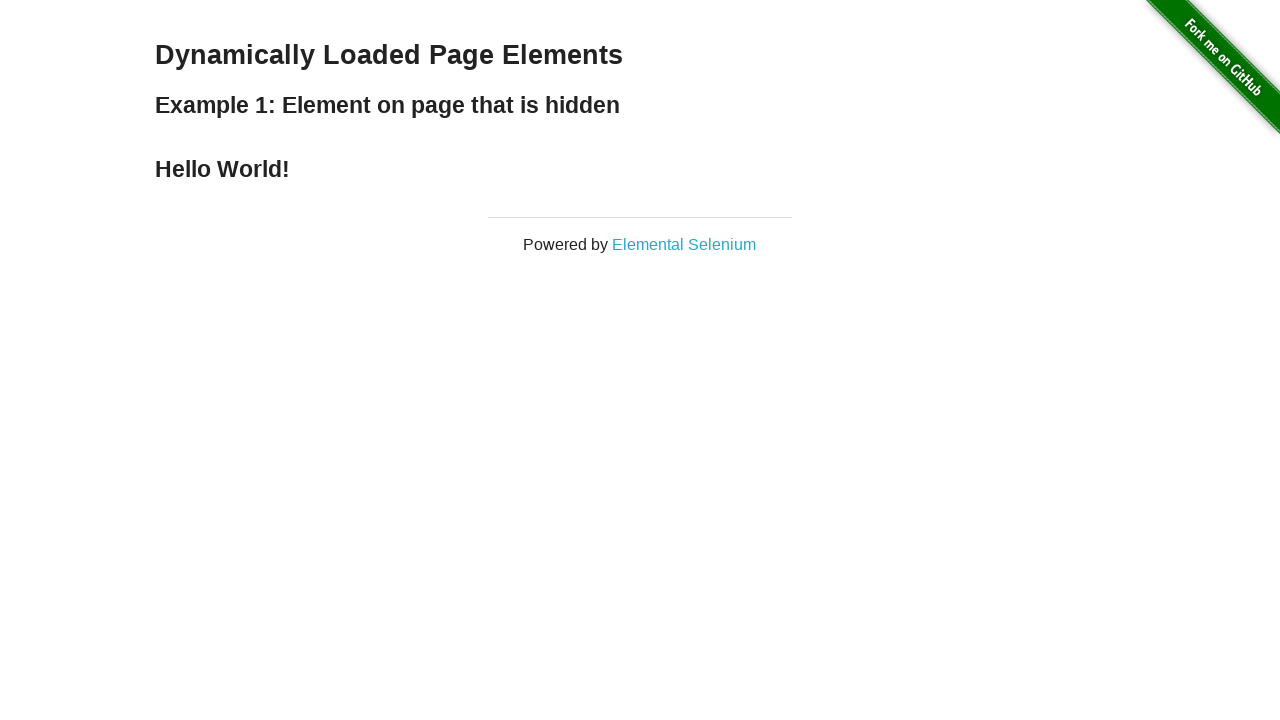

Verified that text content equals 'Hello World!'
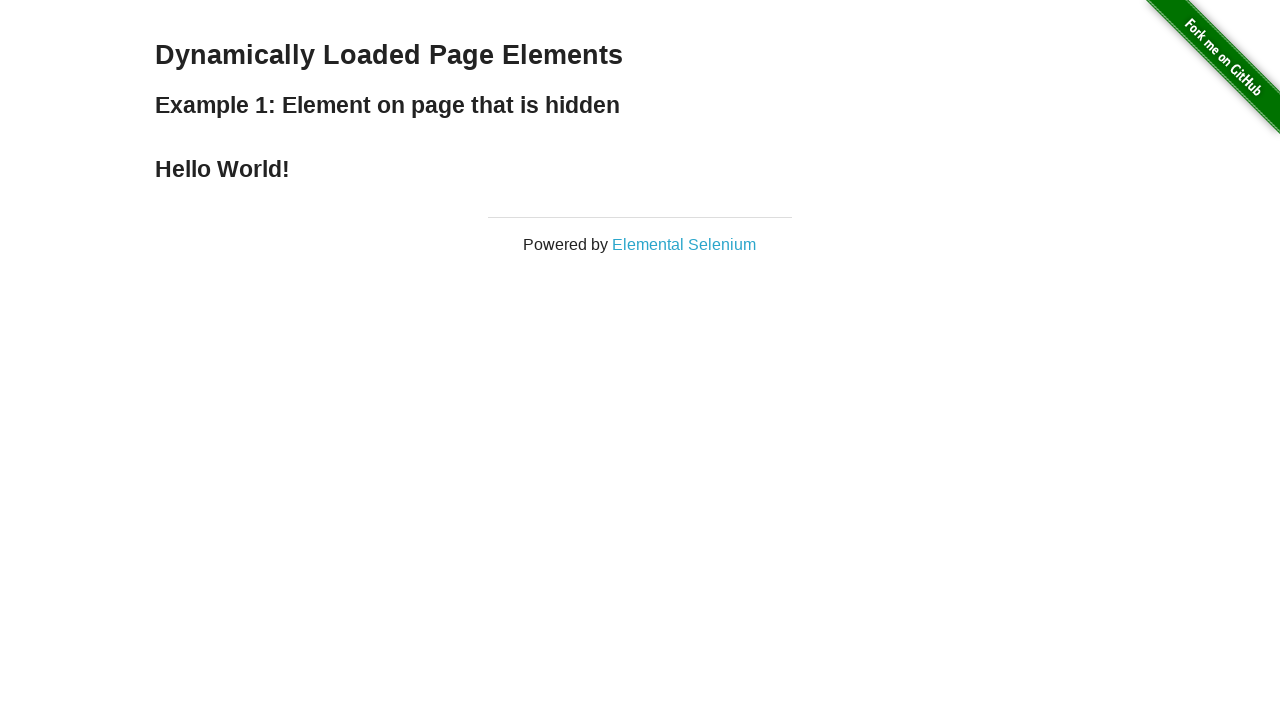

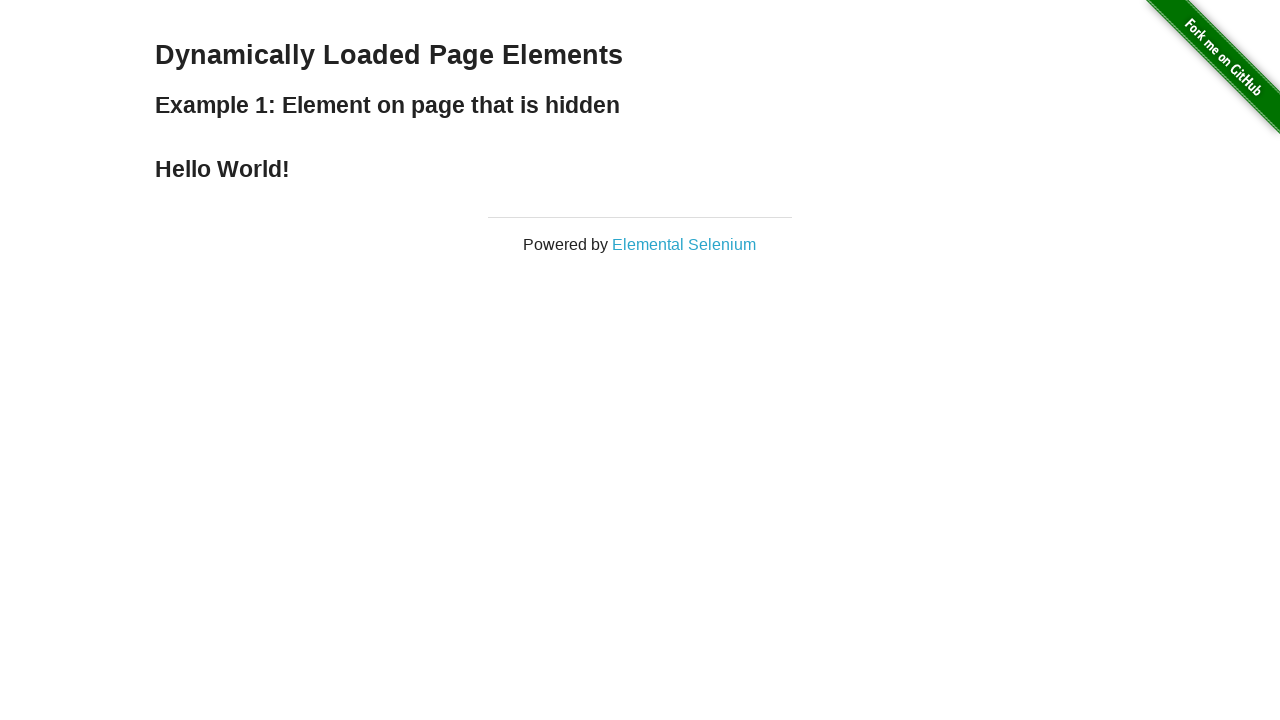